Tests file upload functionality by selecting a file, clicking the upload button, and verifying the success message is displayed

Starting URL: https://the-internet.herokuapp.com/upload

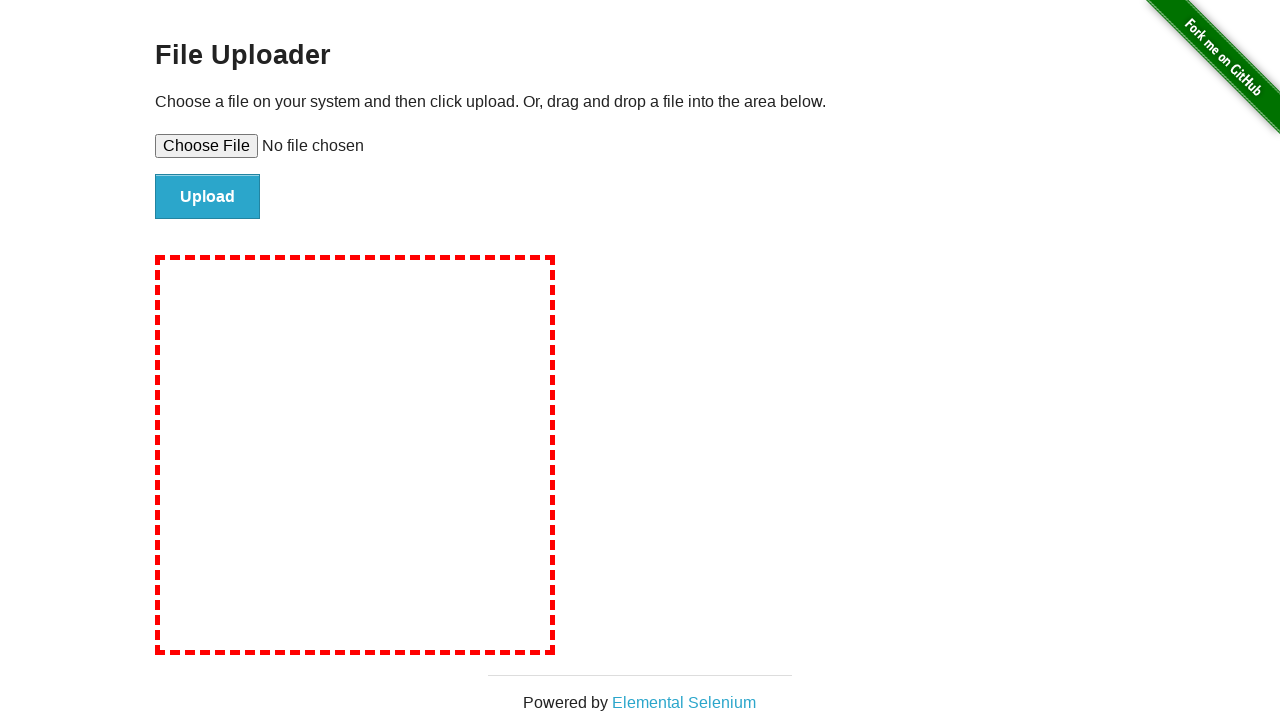

Created temporary test file for upload
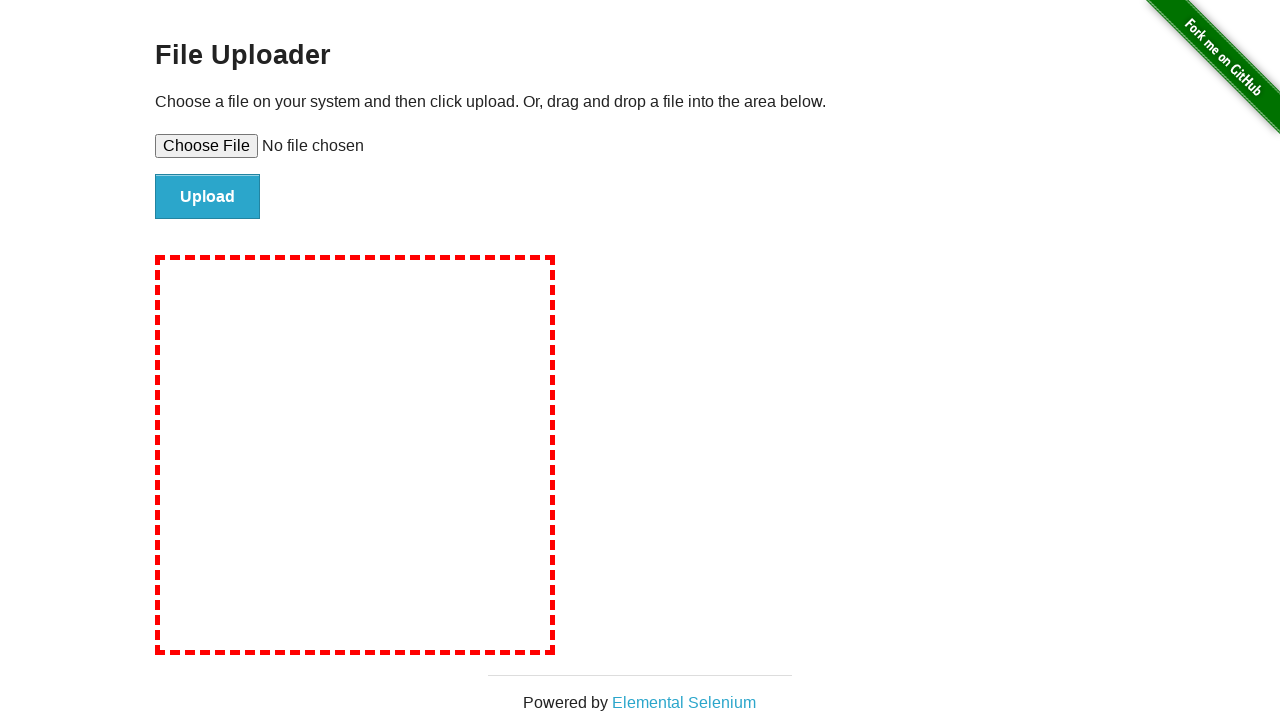

Selected test file in file upload input
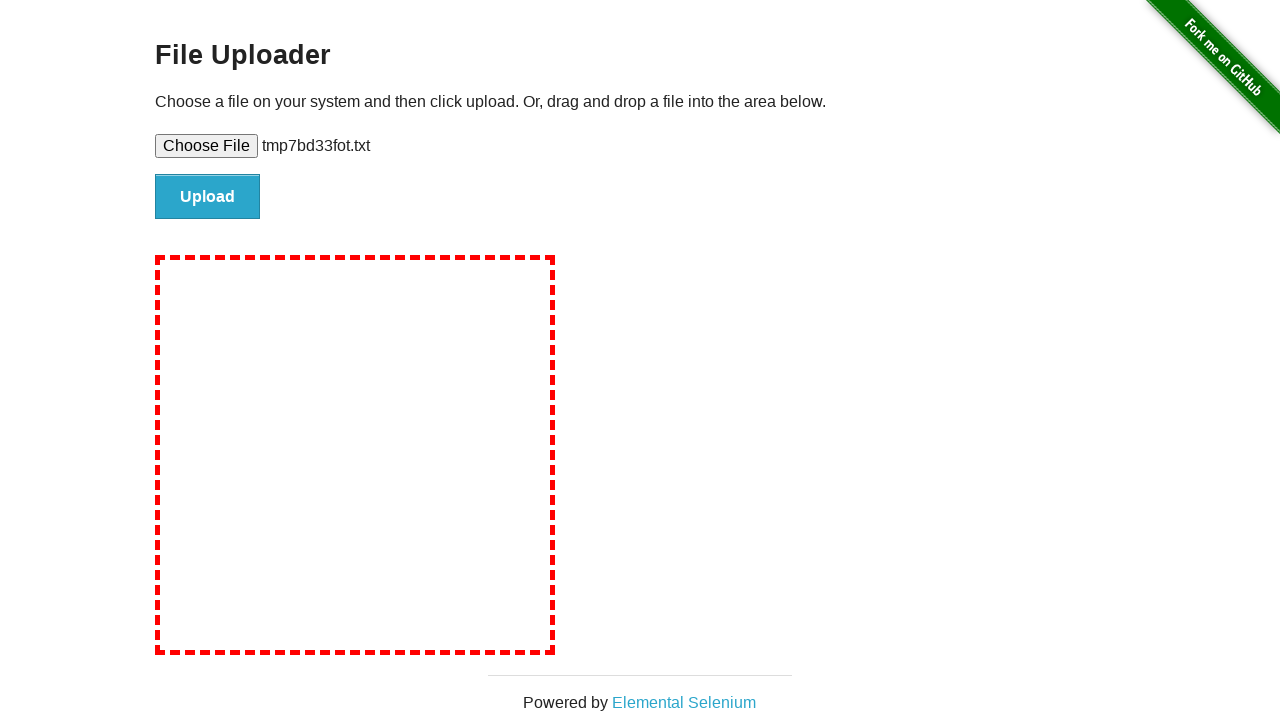

Clicked upload button at (208, 197) on input#file-submit
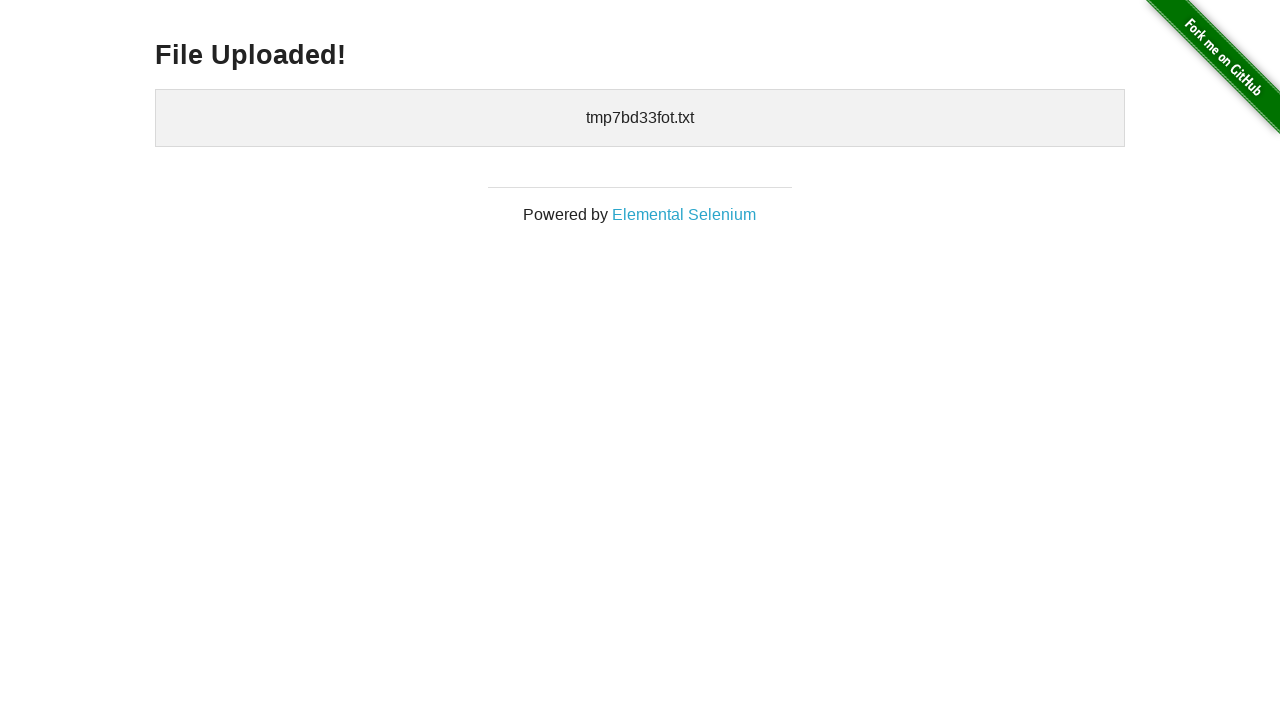

Success message appeared on page
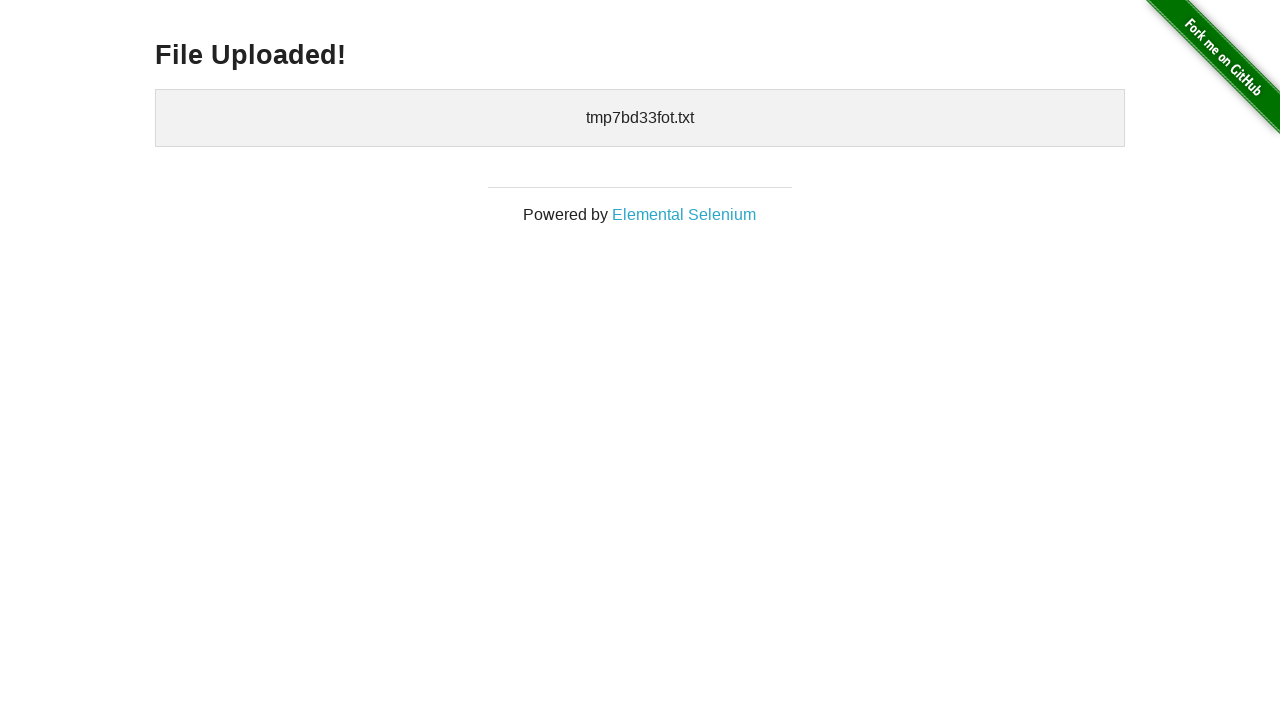

Located success message element
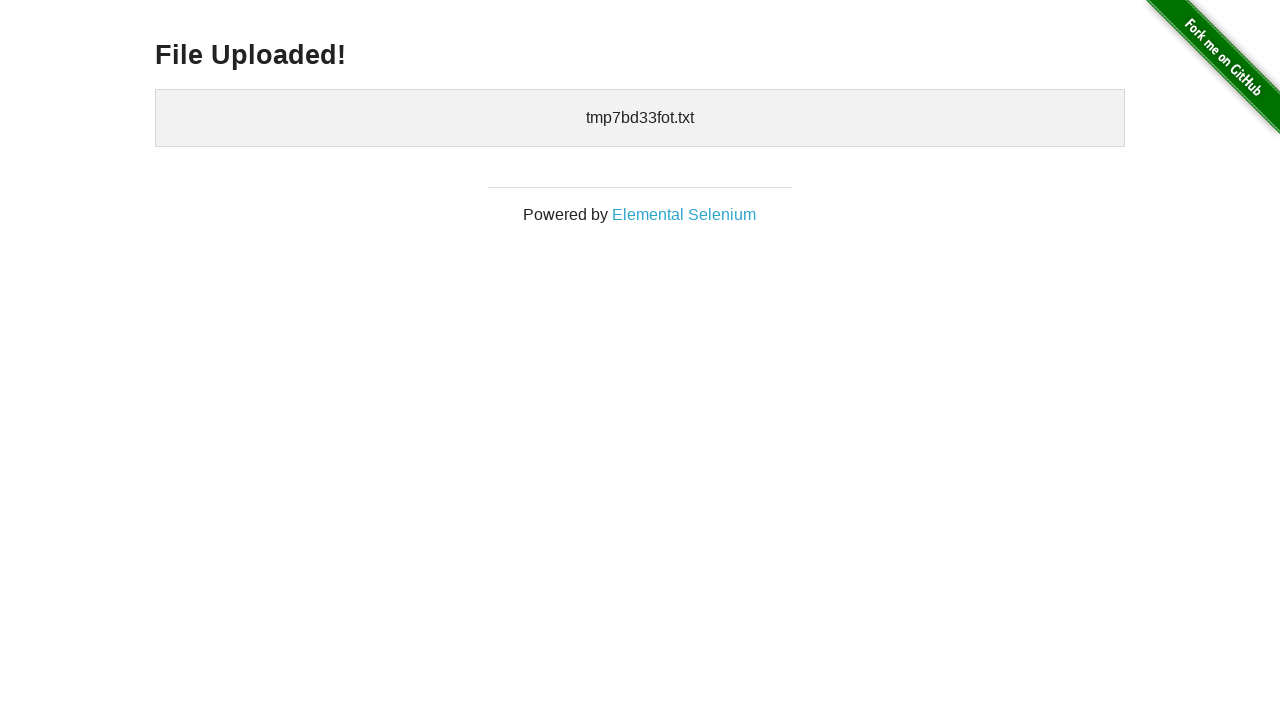

Verified success message is visible
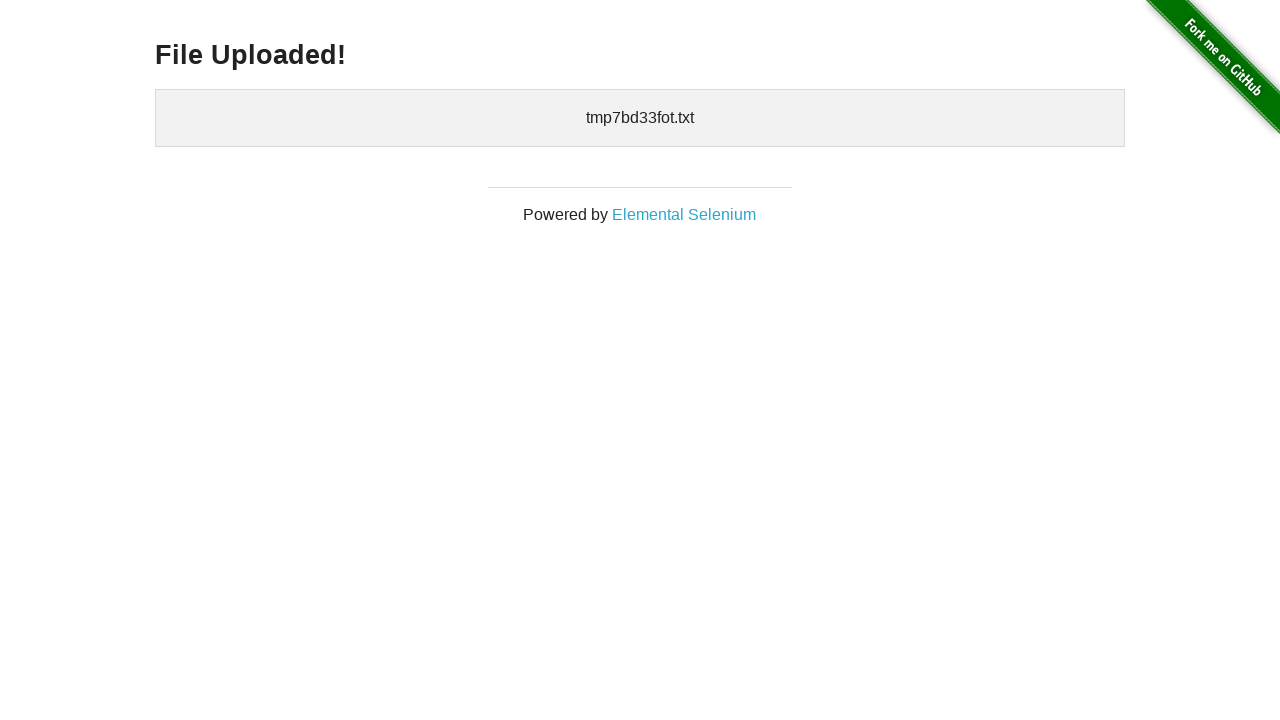

Cleaned up temporary test file
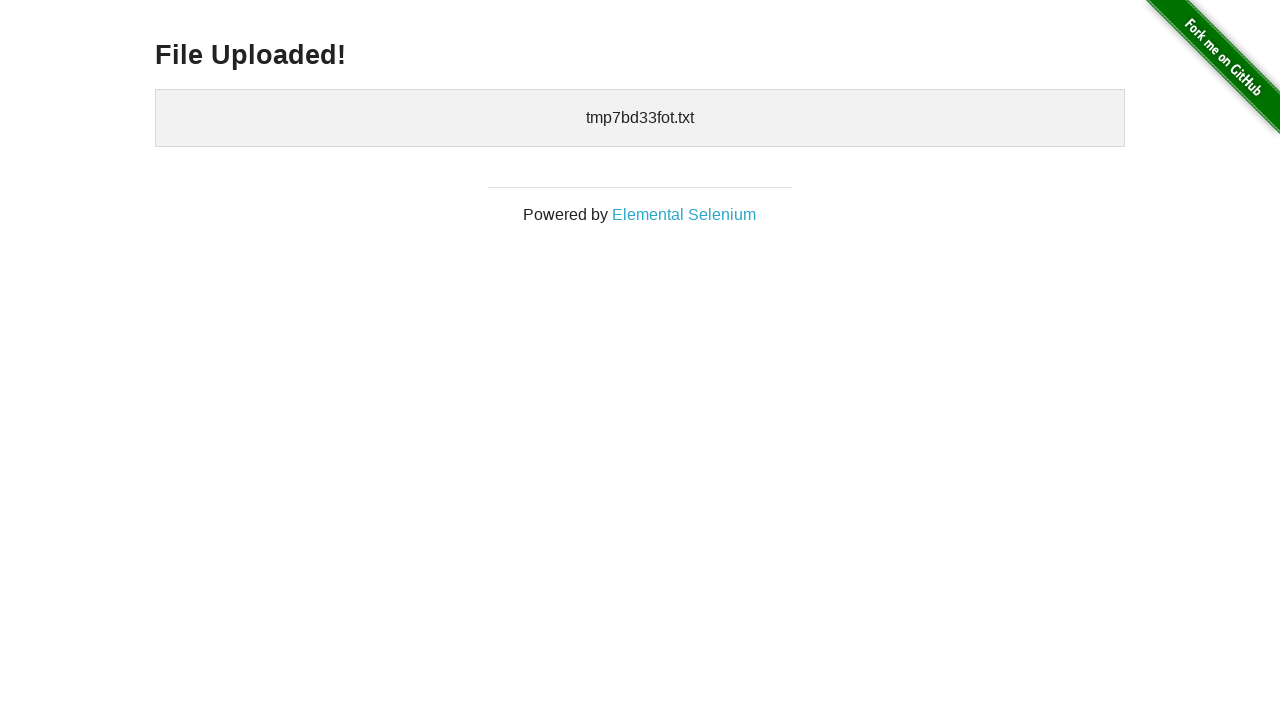

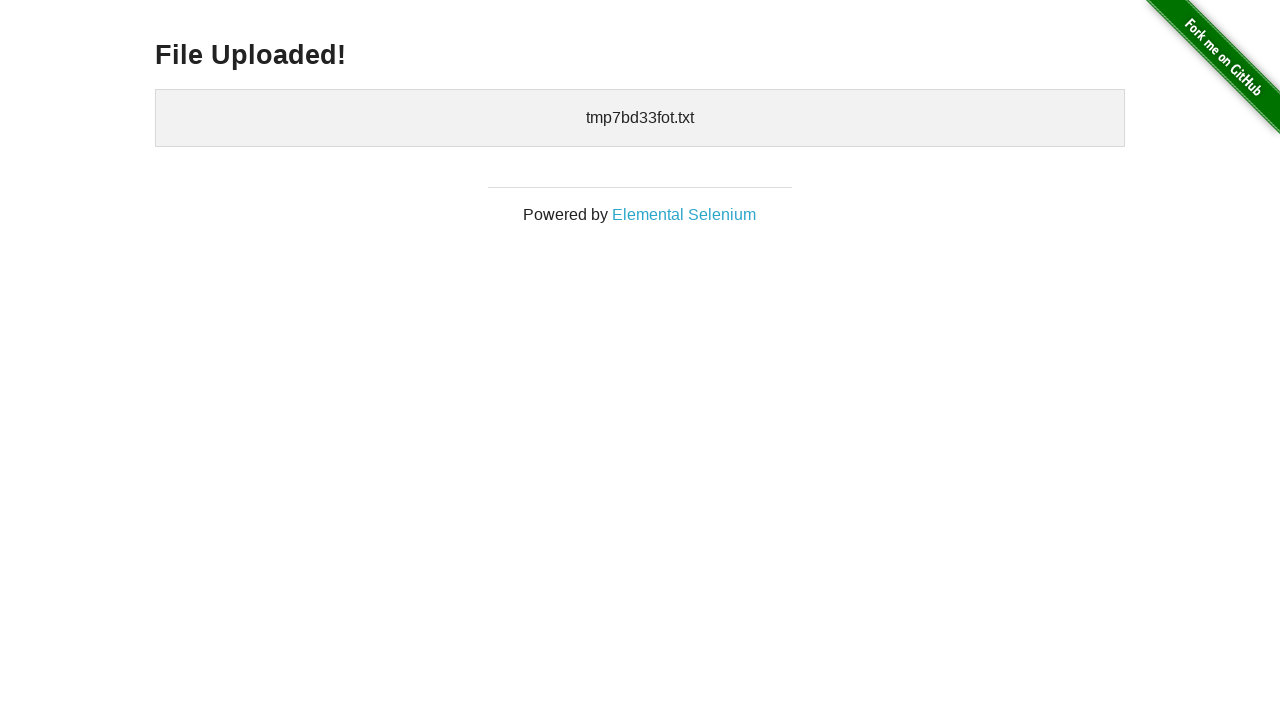